Navigates to the OrangeHRM demo page and clicks on the "OrangeHRM, Inc" link (likely a footer link to the company website), demonstrating basic navigation and link clicking.

Starting URL: https://opensource-demo.orangehrmlive.com/web/index.php/auth/login

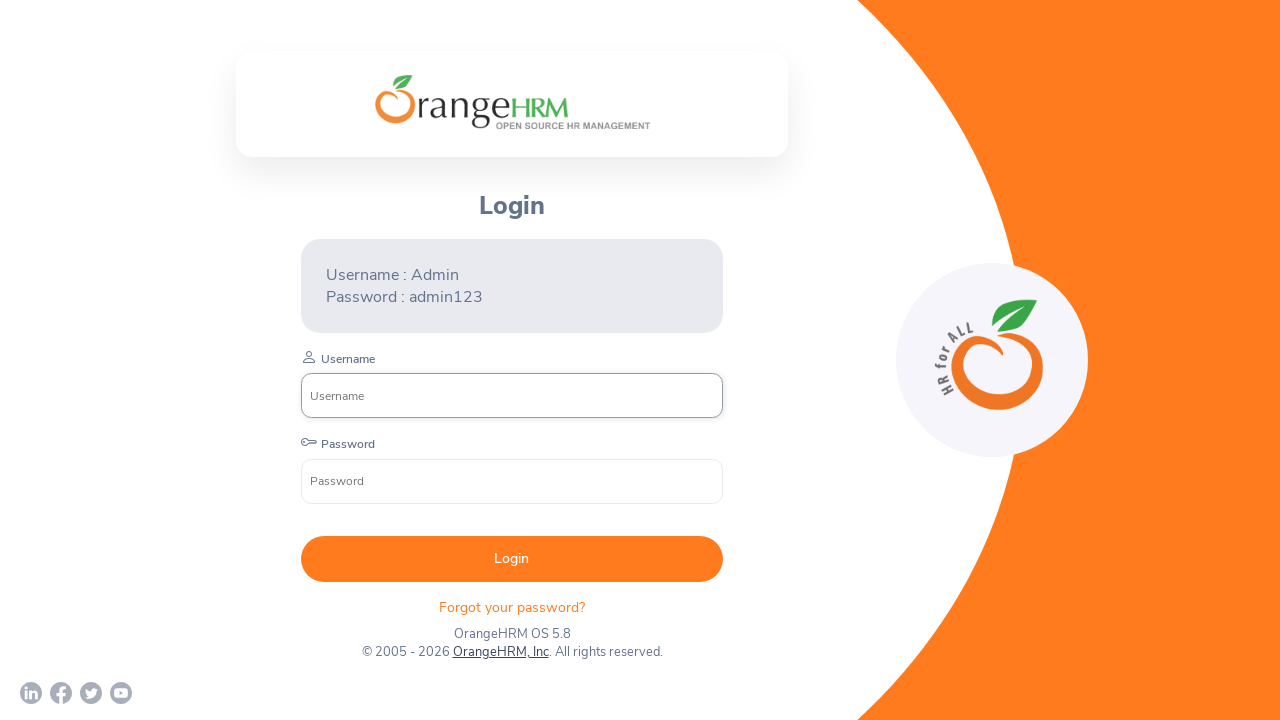

Waited for page to reach networkidle load state
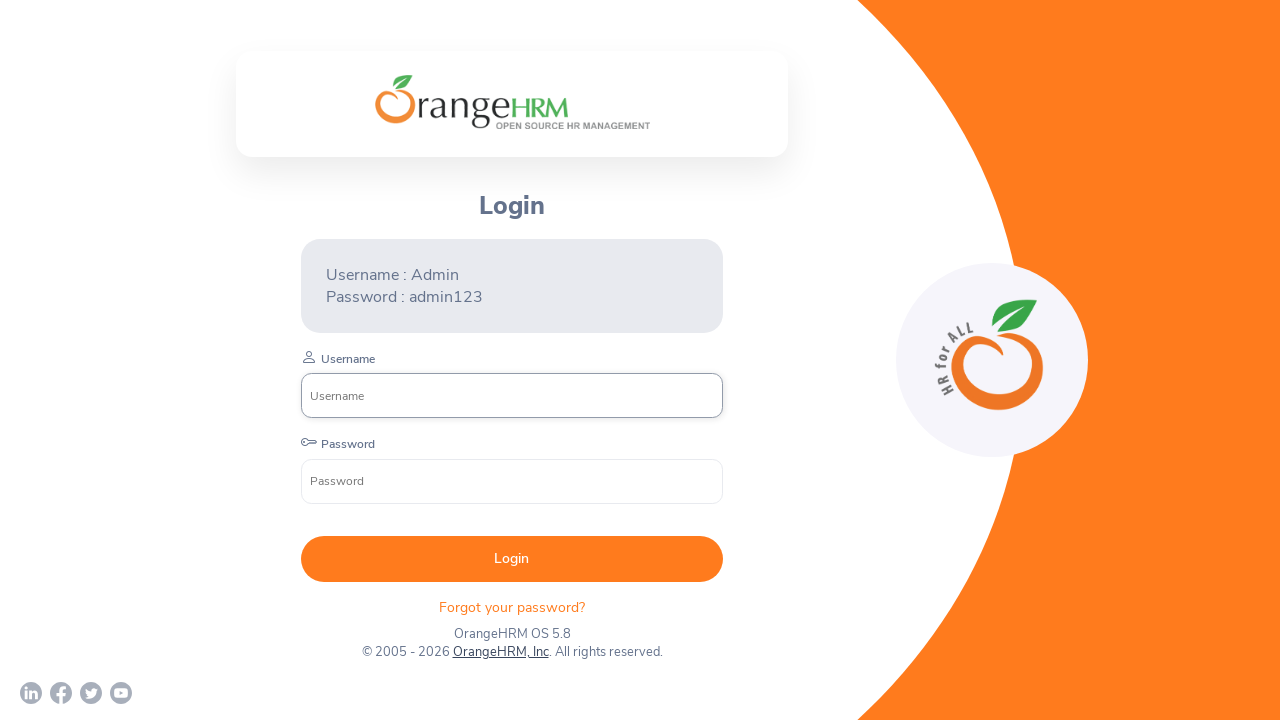

Clicked on the 'OrangeHRM, Inc' link in footer at (500, 652) on text=OrangeHRM, Inc
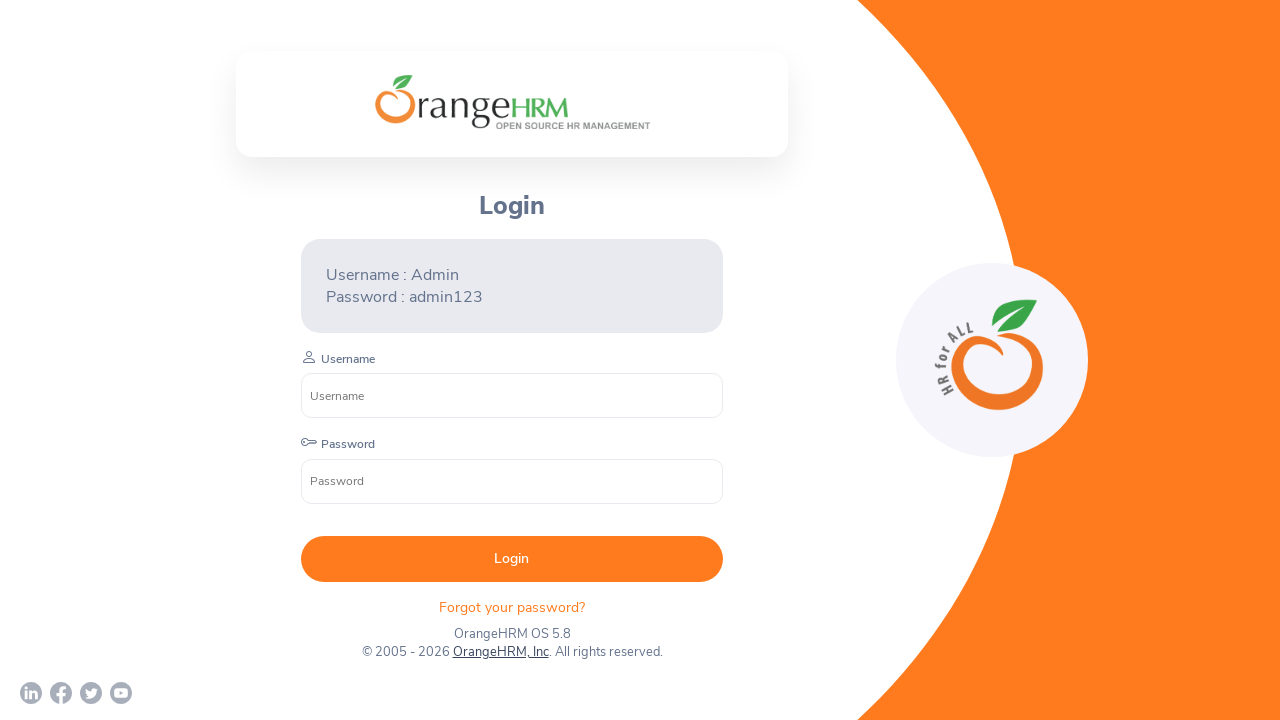

Waited 2 seconds for potential new window or tab to open
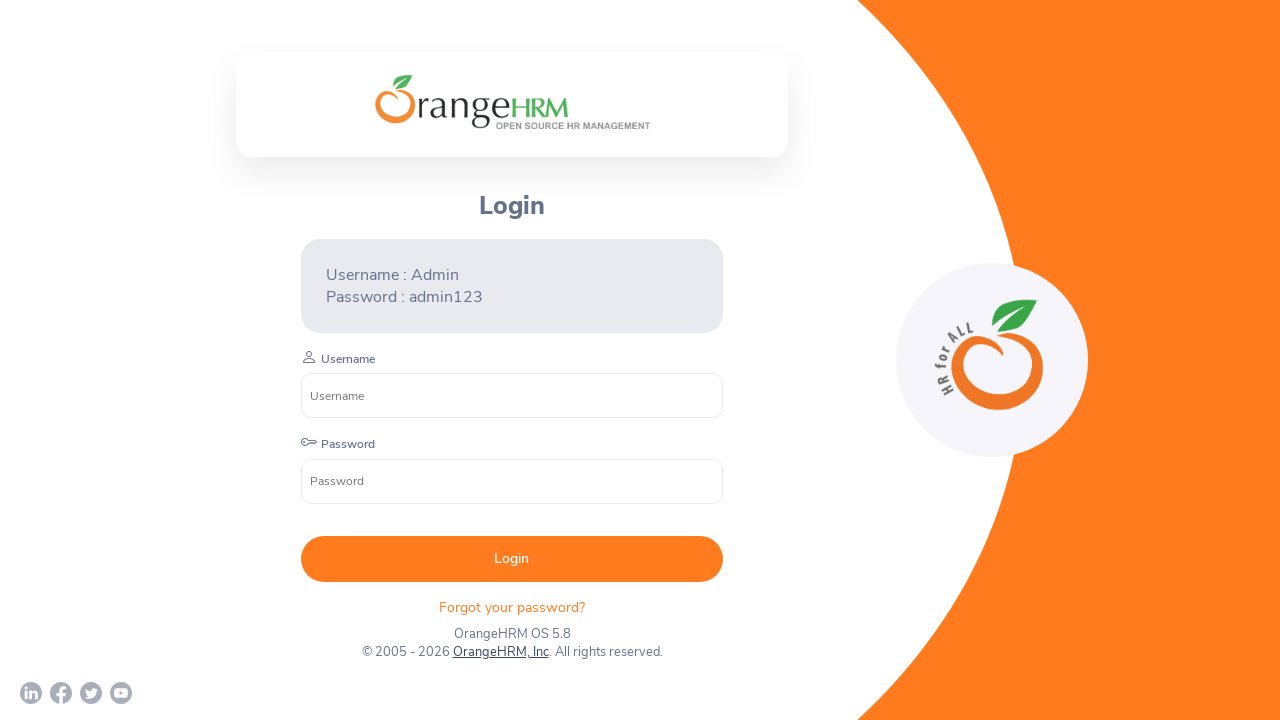

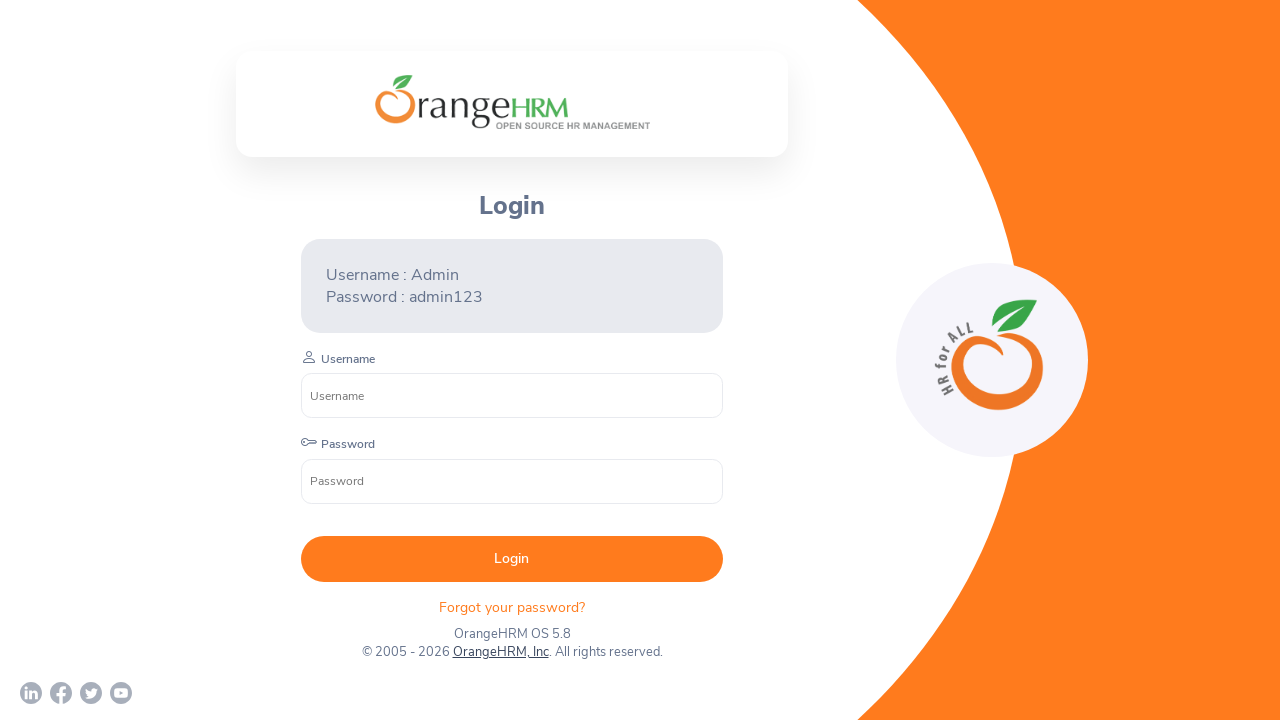